Tests adding two tasks, completing one task, then using the "Clear completed" button to remove completed tasks and verify only the uncompleted task remains

Starting URL: https://todomvc.com/examples/react/dist/

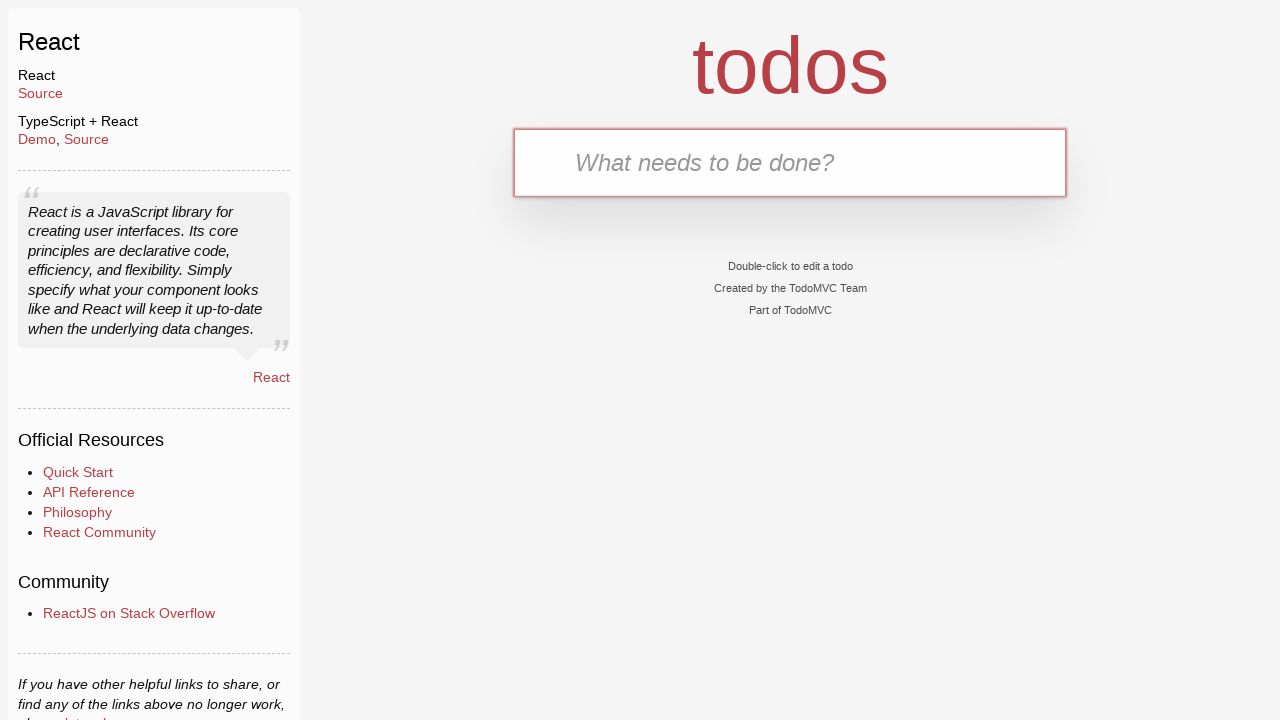

Filled new-todo input with 'Task to complete' on .new-todo
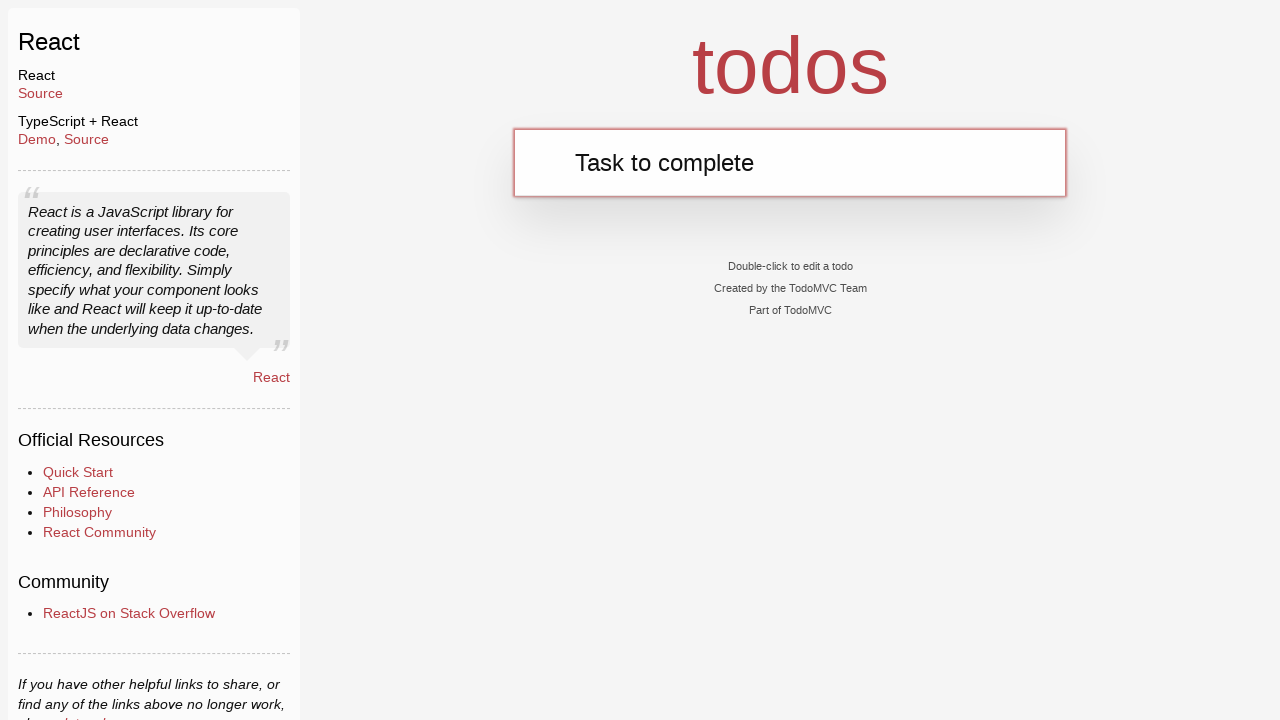

Pressed Enter to add first task on .new-todo
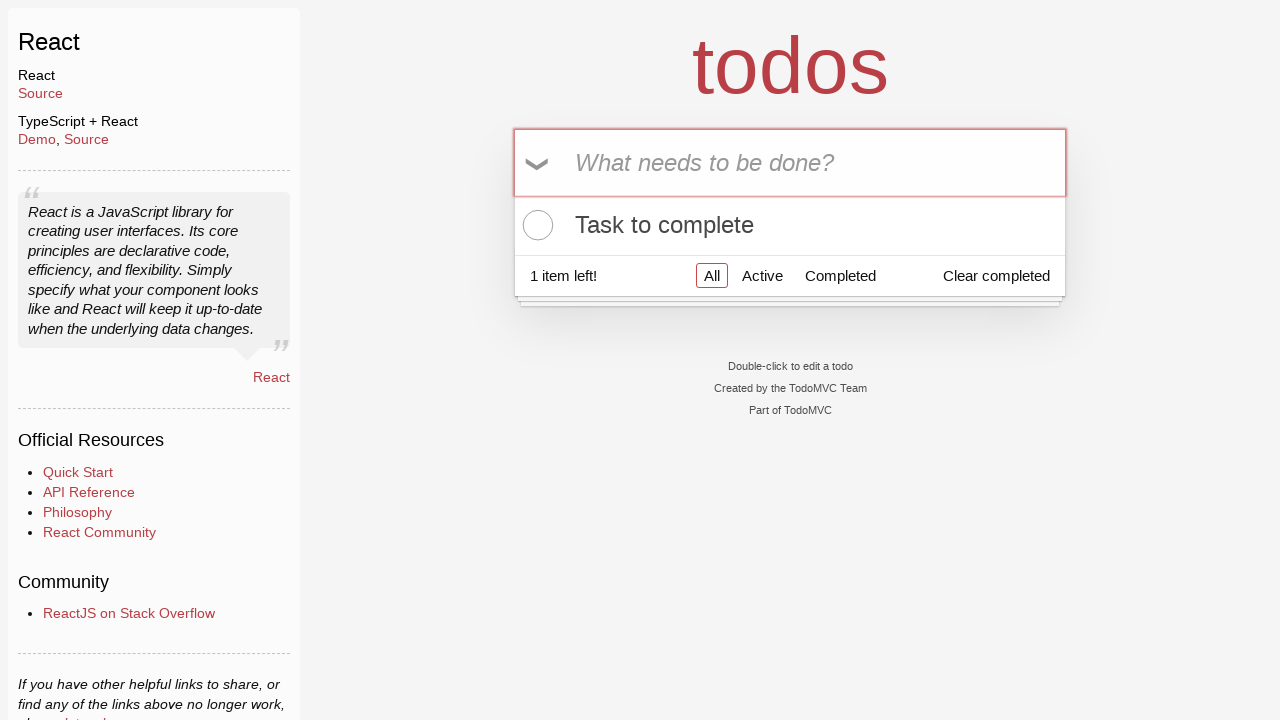

Filled new-todo input with 'Task to keep' on .new-todo
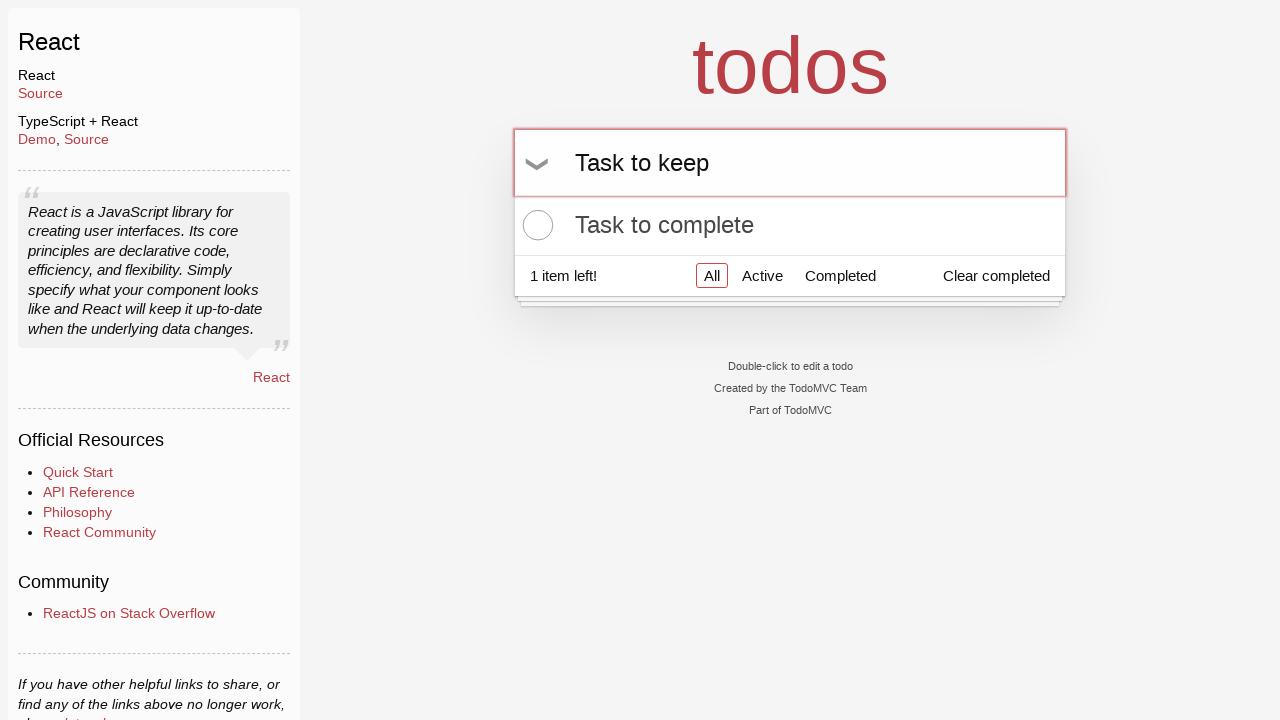

Pressed Enter to add second task on .new-todo
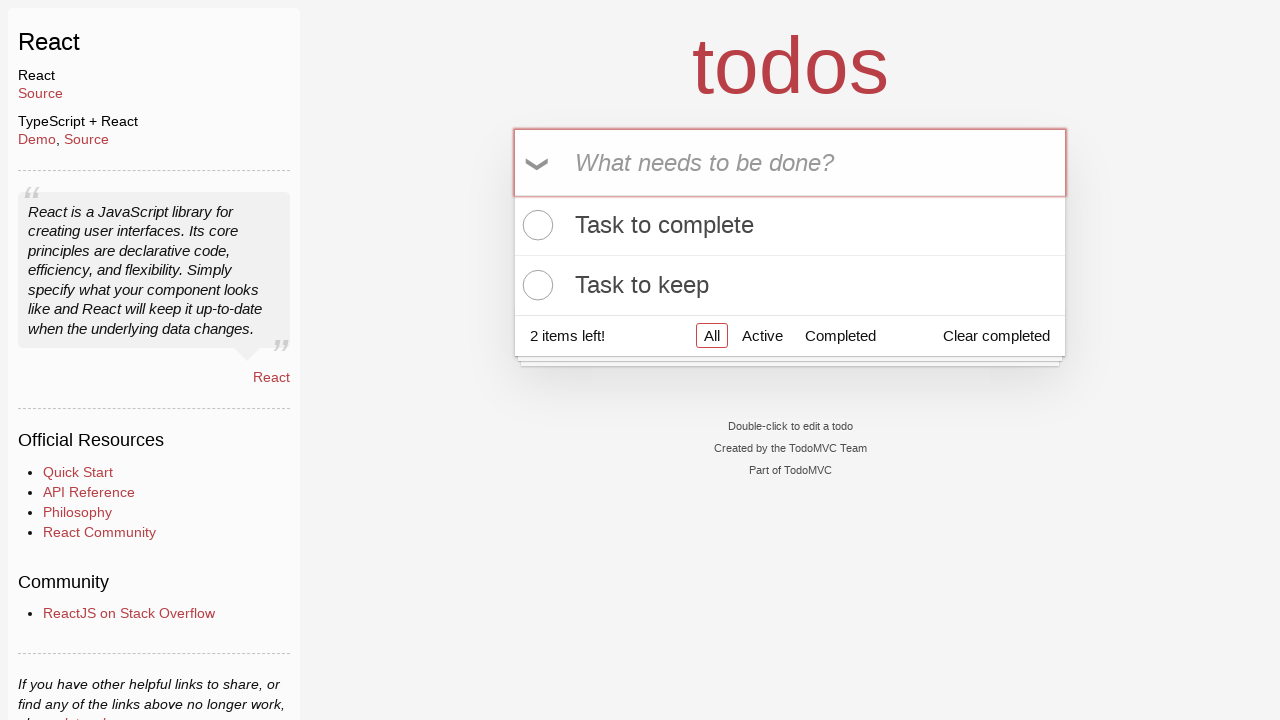

Both tasks are now visible in the todo list
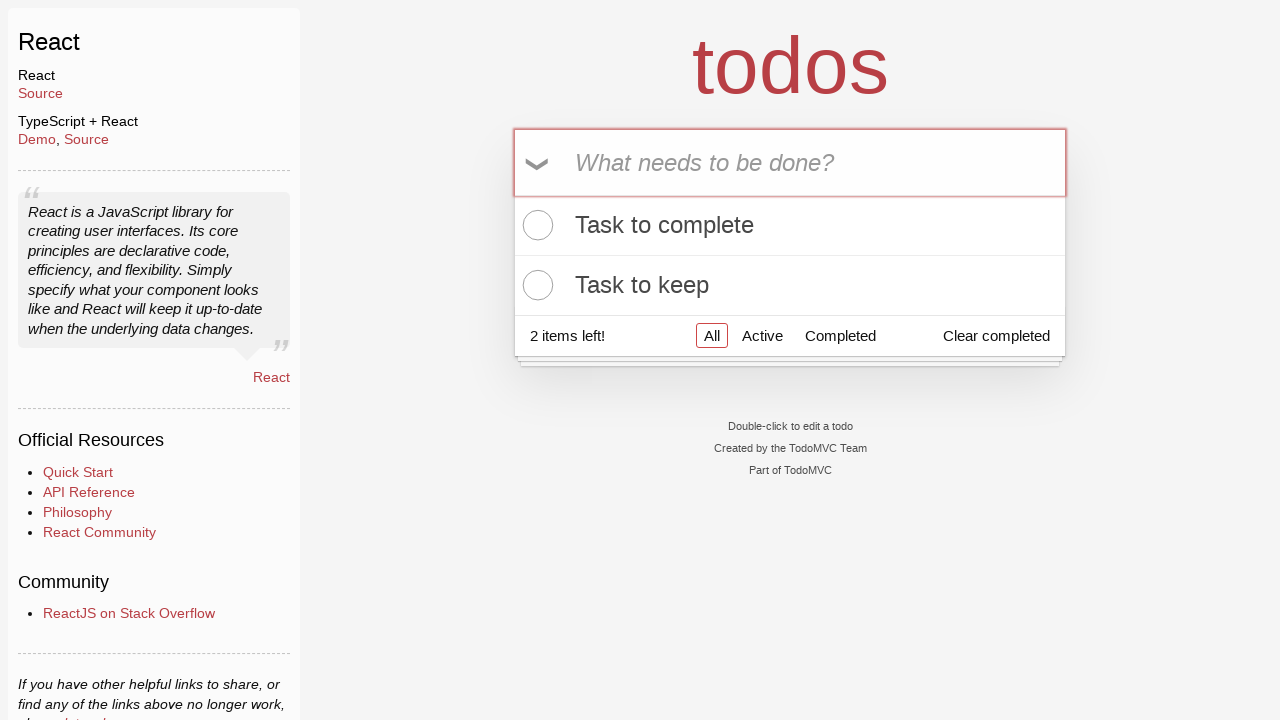

Clicked toggle button to mark first task as completed at (535, 225) on .todo-list li:first-child .toggle
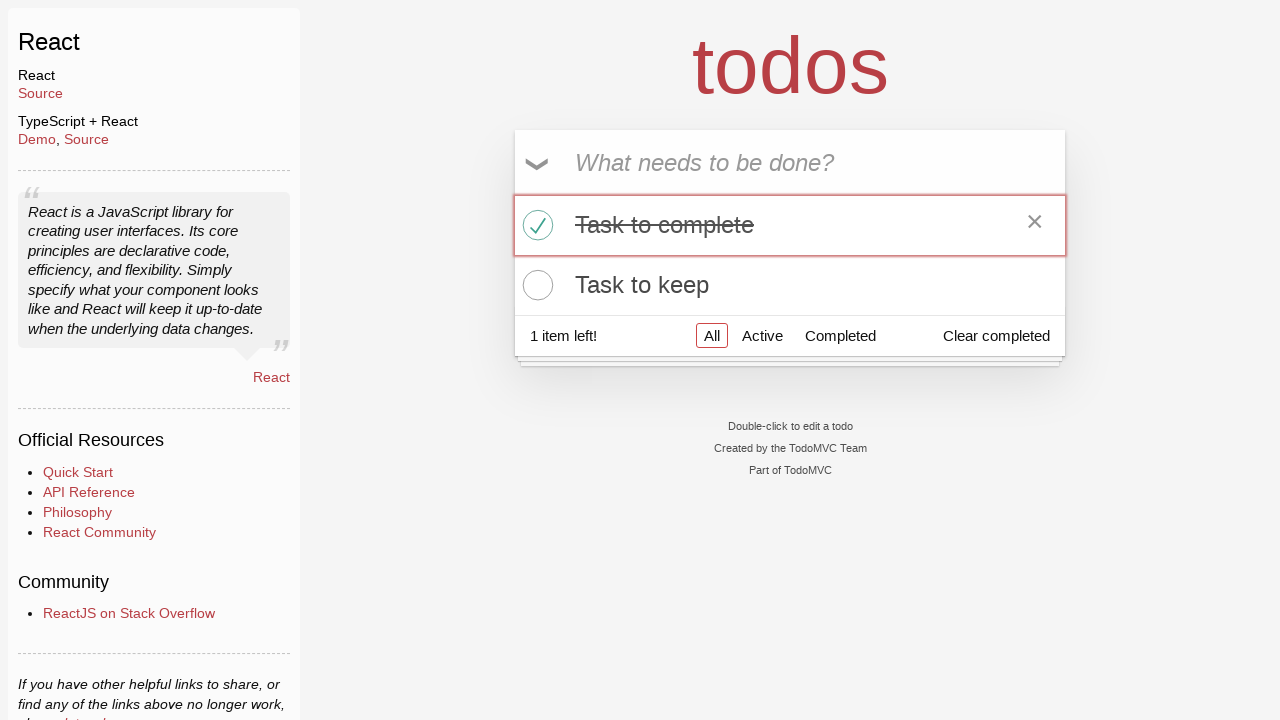

Clicked 'Clear completed' button to remove completed tasks at (996, 335) on .clear-completed
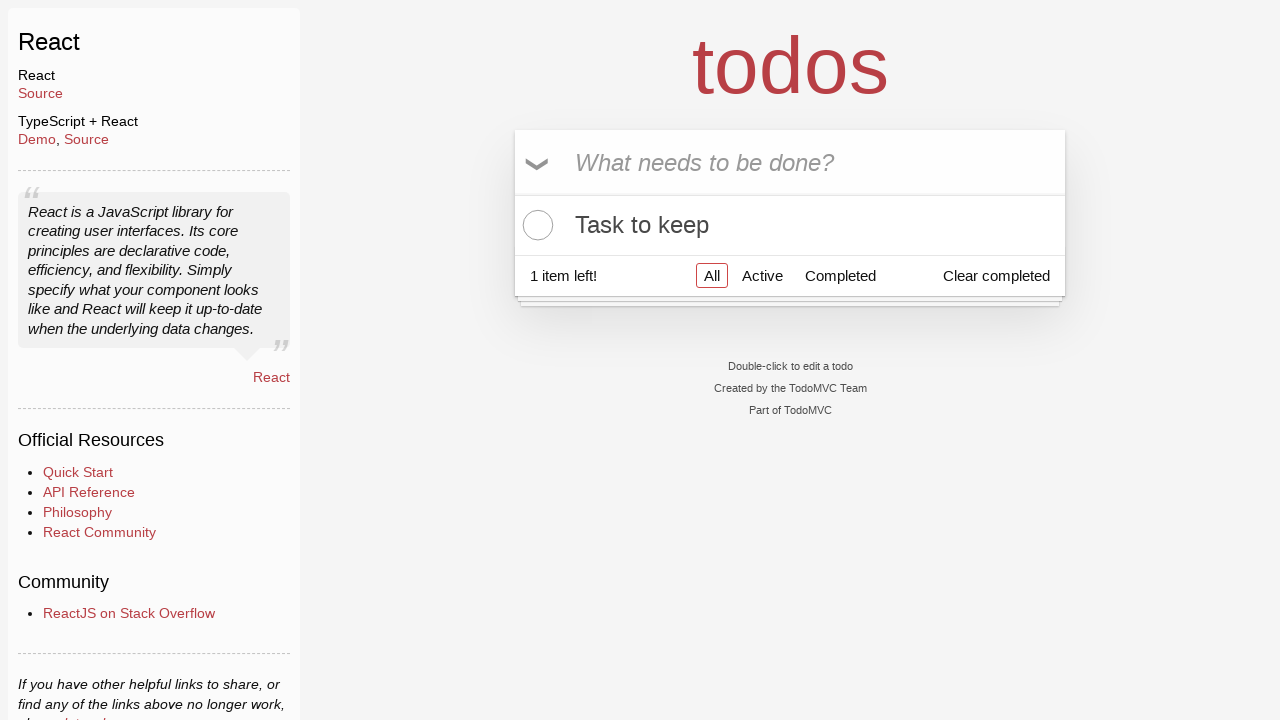

Verified that only 'Task to keep' remains in the todo list
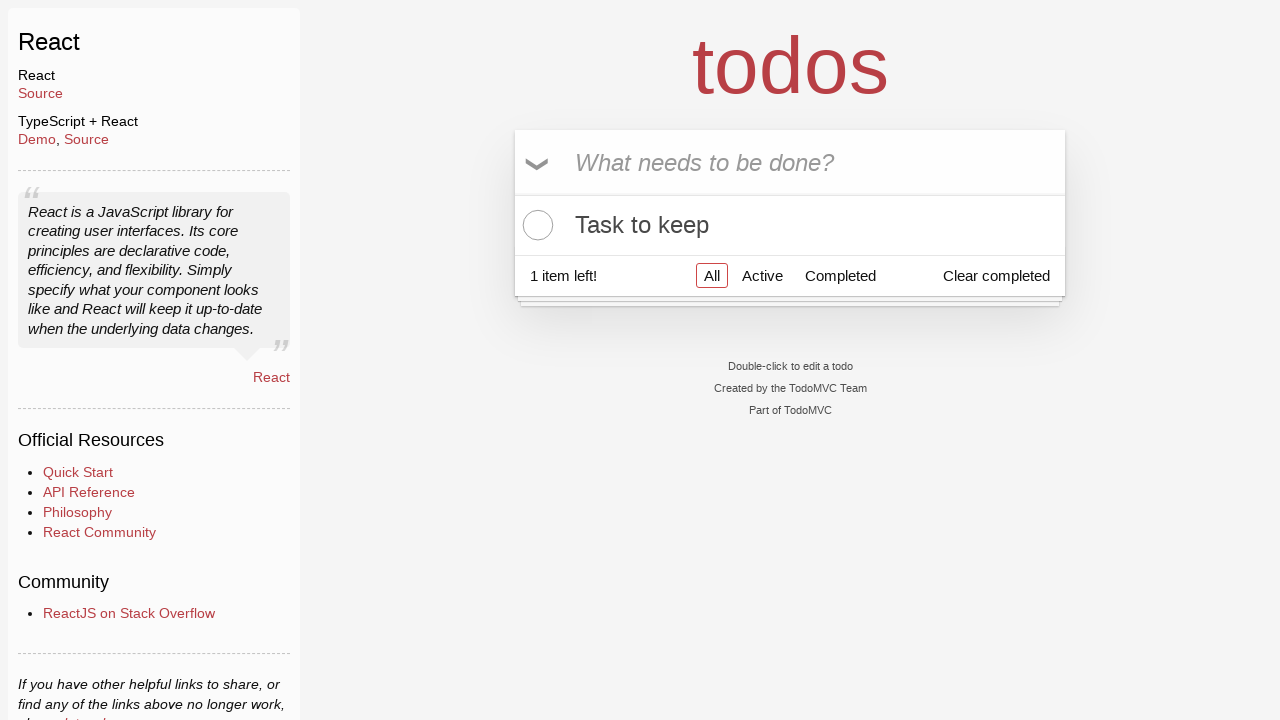

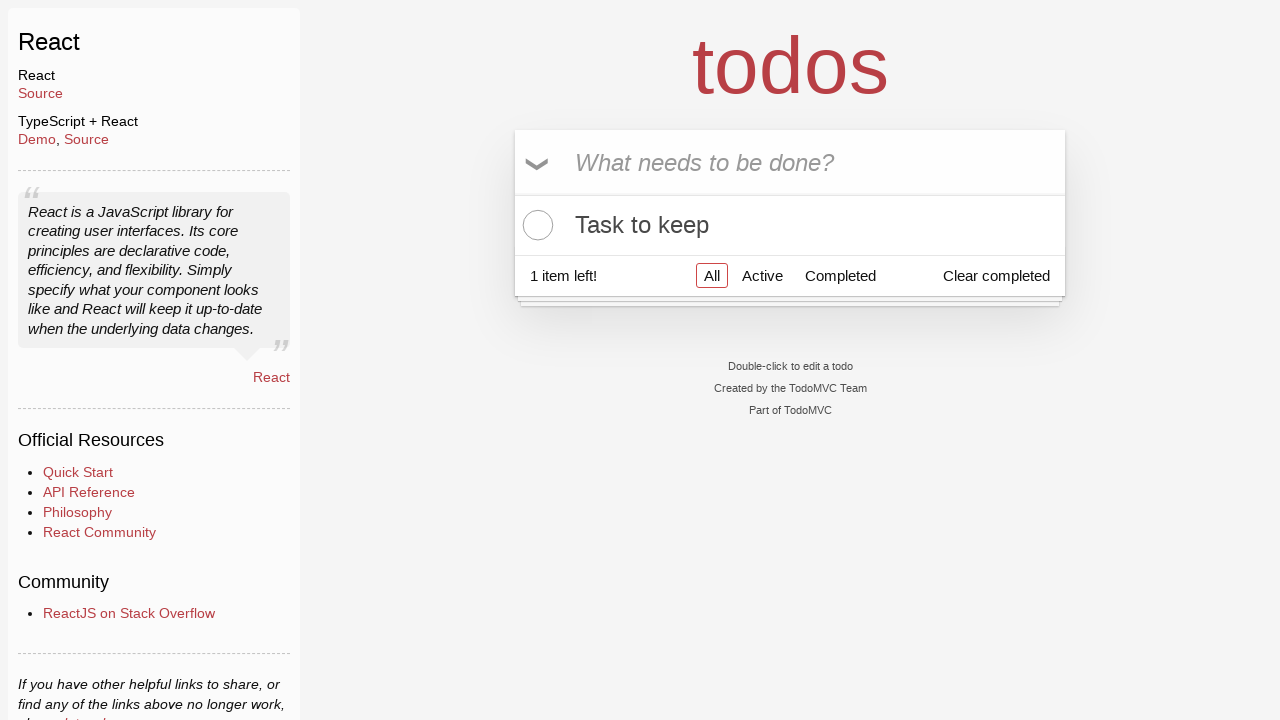